Tests navigation through getcalley.com sitemap by clicking on various page links, setting a specific viewport resolution (1366x768), and navigating back to the sitemap after visiting each page.

Starting URL: https://www.getcalley.com/page-sitemap.xml

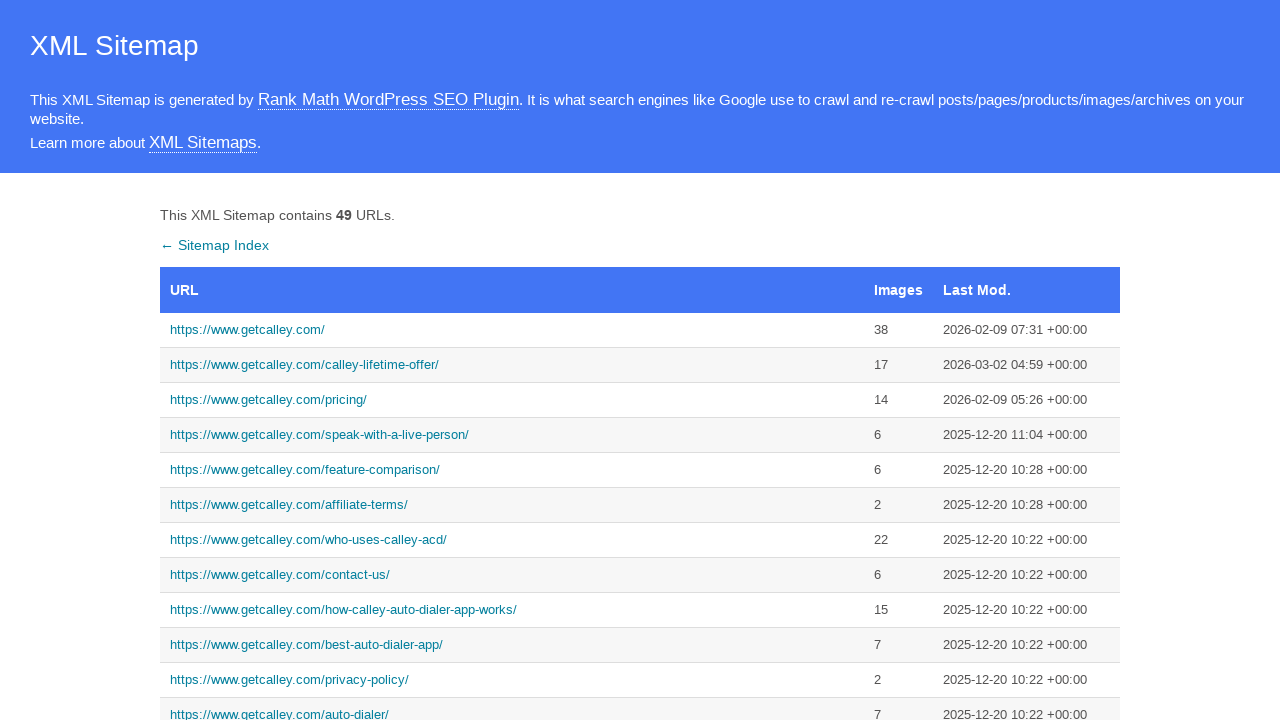

Clicked homepage link from sitemap at (512, 330) on a[href='https://www.getcalley.com/']
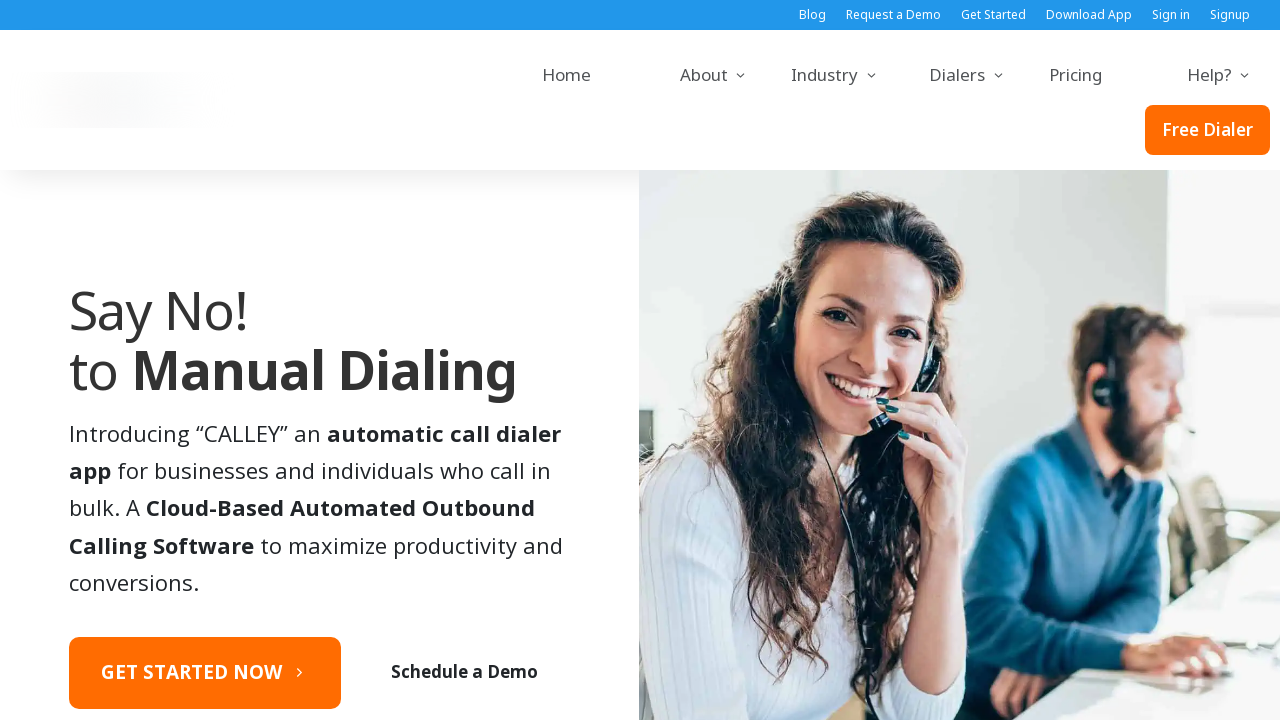

Homepage loaded
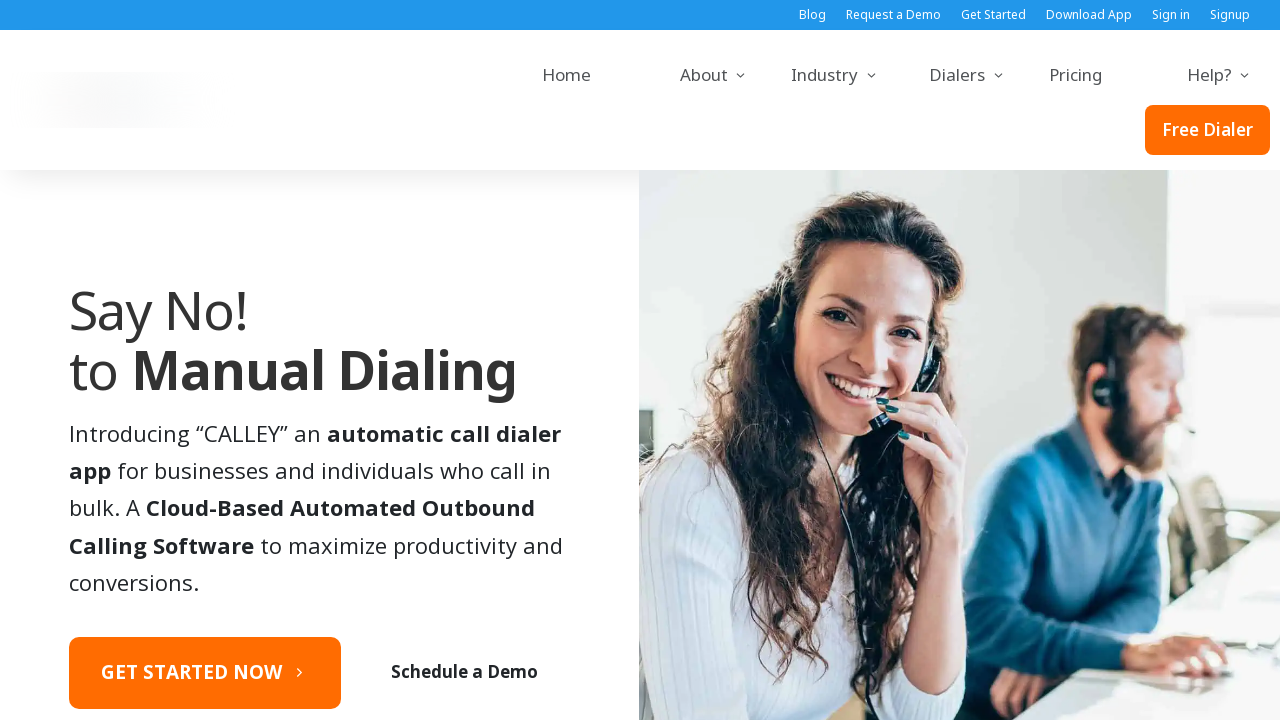

Set viewport resolution to 1366x768
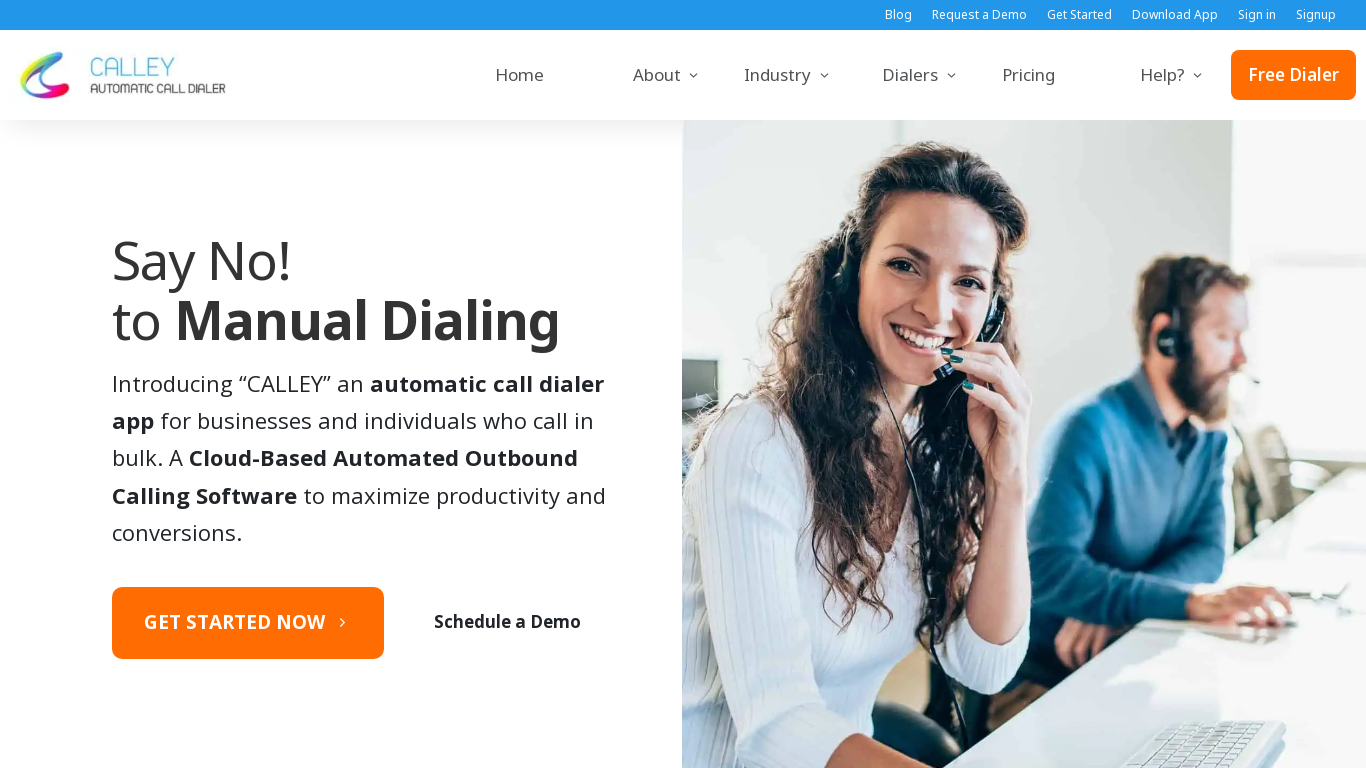

Navigated back to sitemap
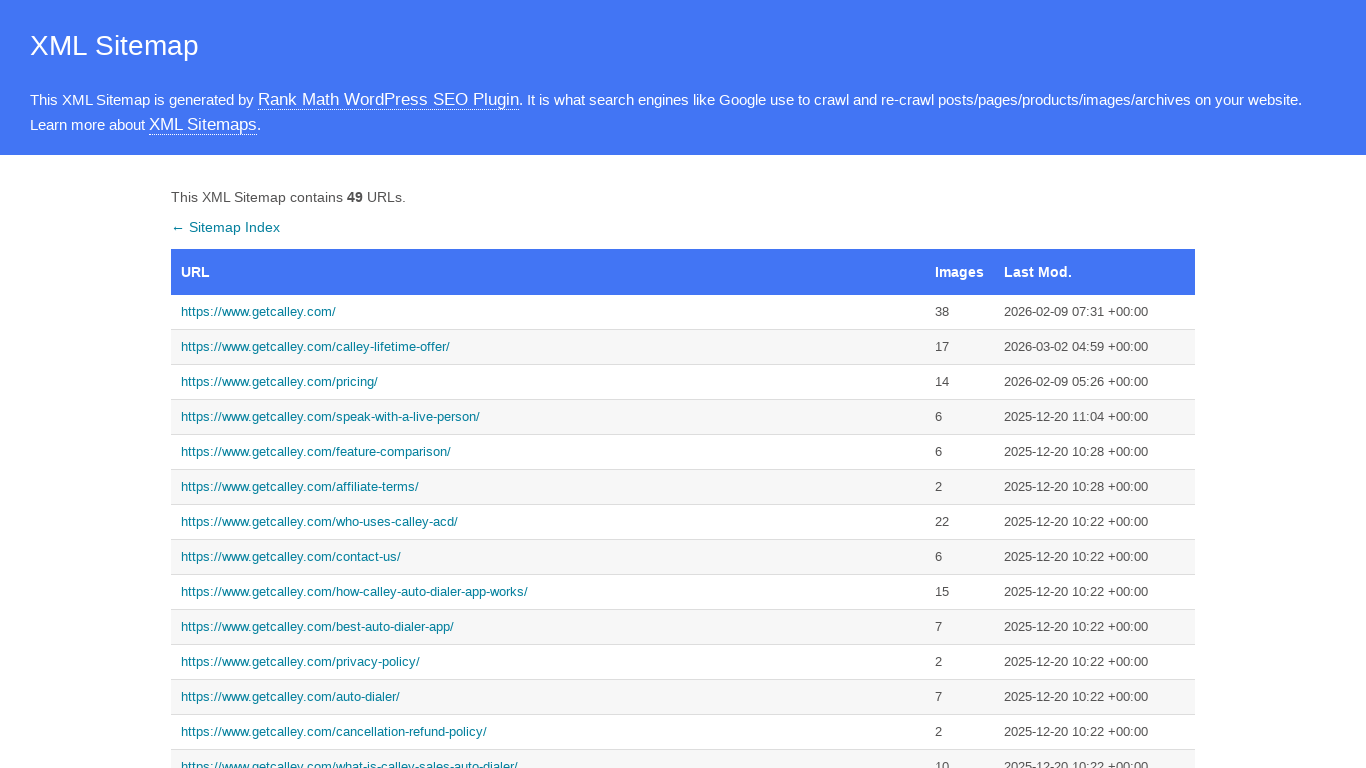

Clicked 'Call from Browser' page link at (548, 384) on a[href='https://www.getcalley.com/calley-call-from-browser/']
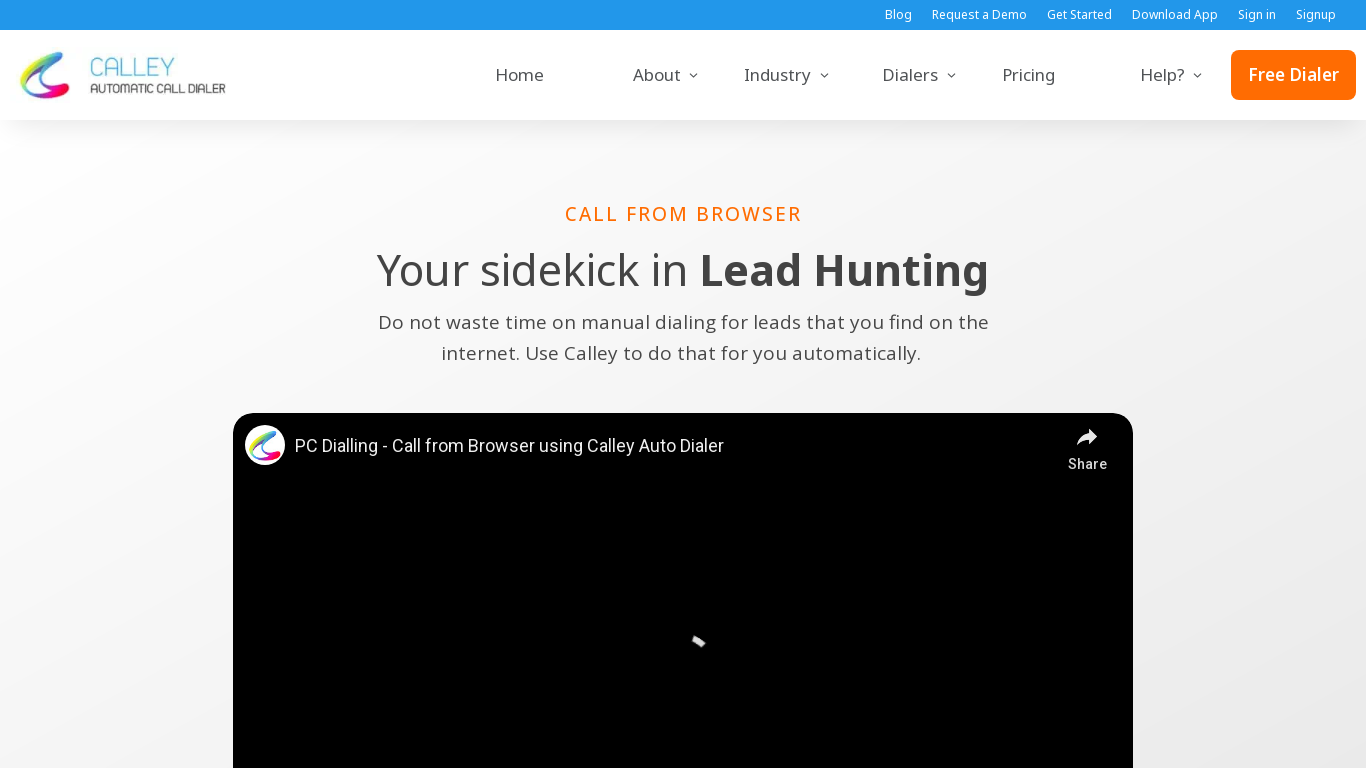

'Call from Browser' page loaded
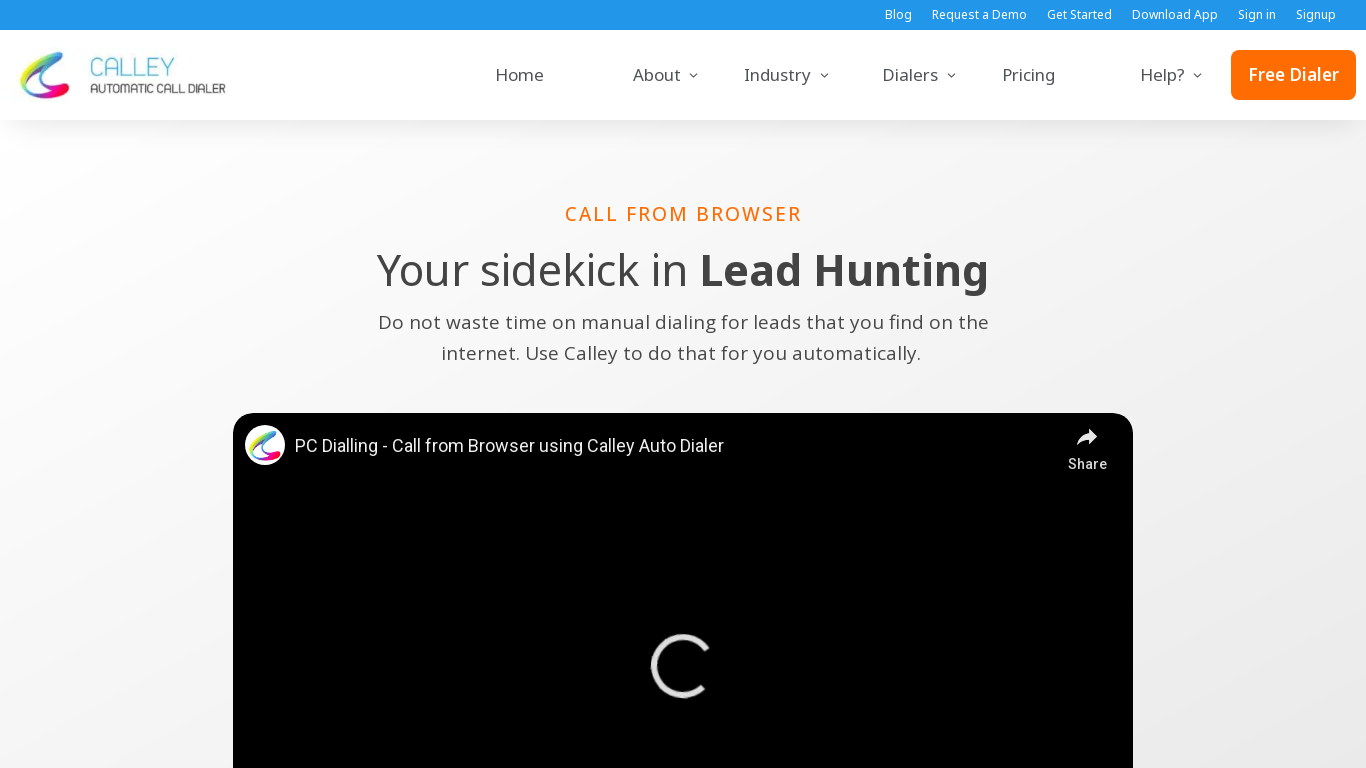

Navigated back to sitemap
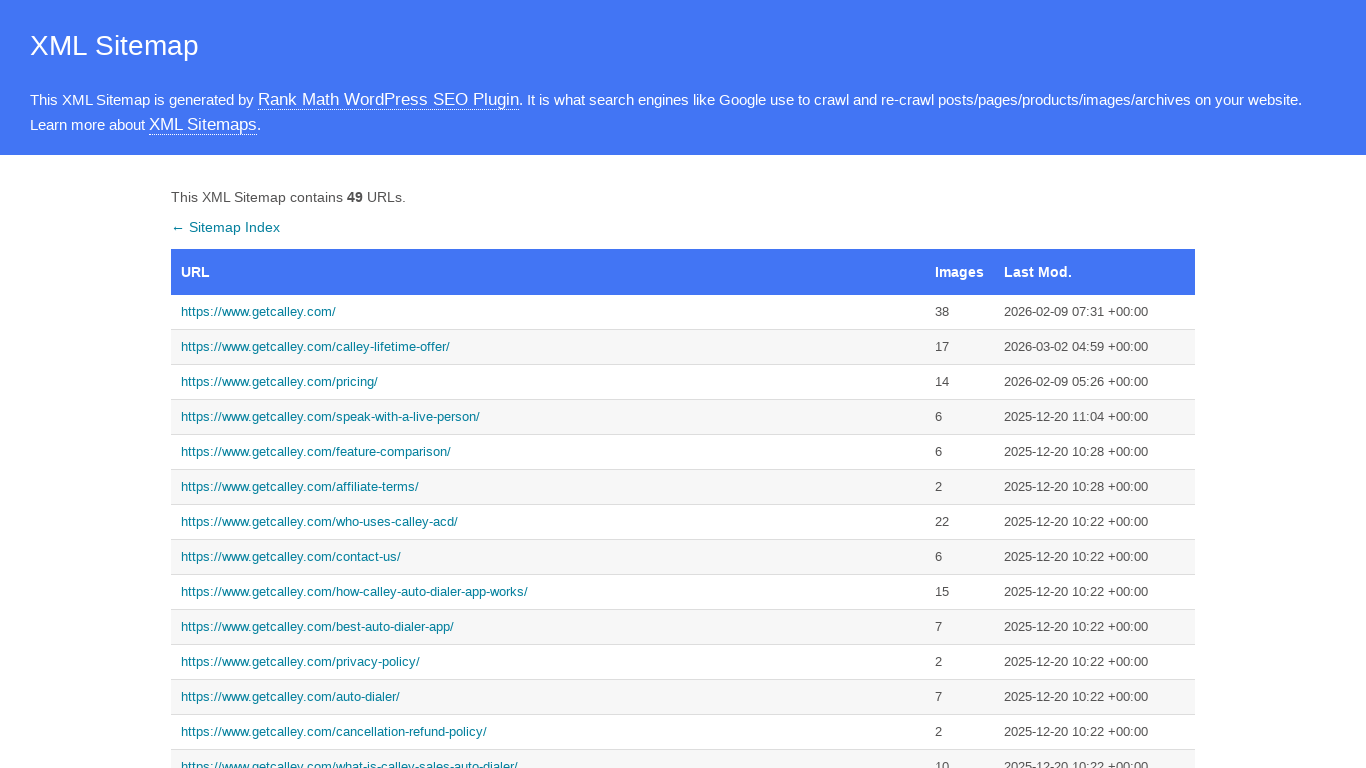

Clicked 'Pro Features' page link at (548, 384) on a[href='https://www.getcalley.com/calley-pro-features/']
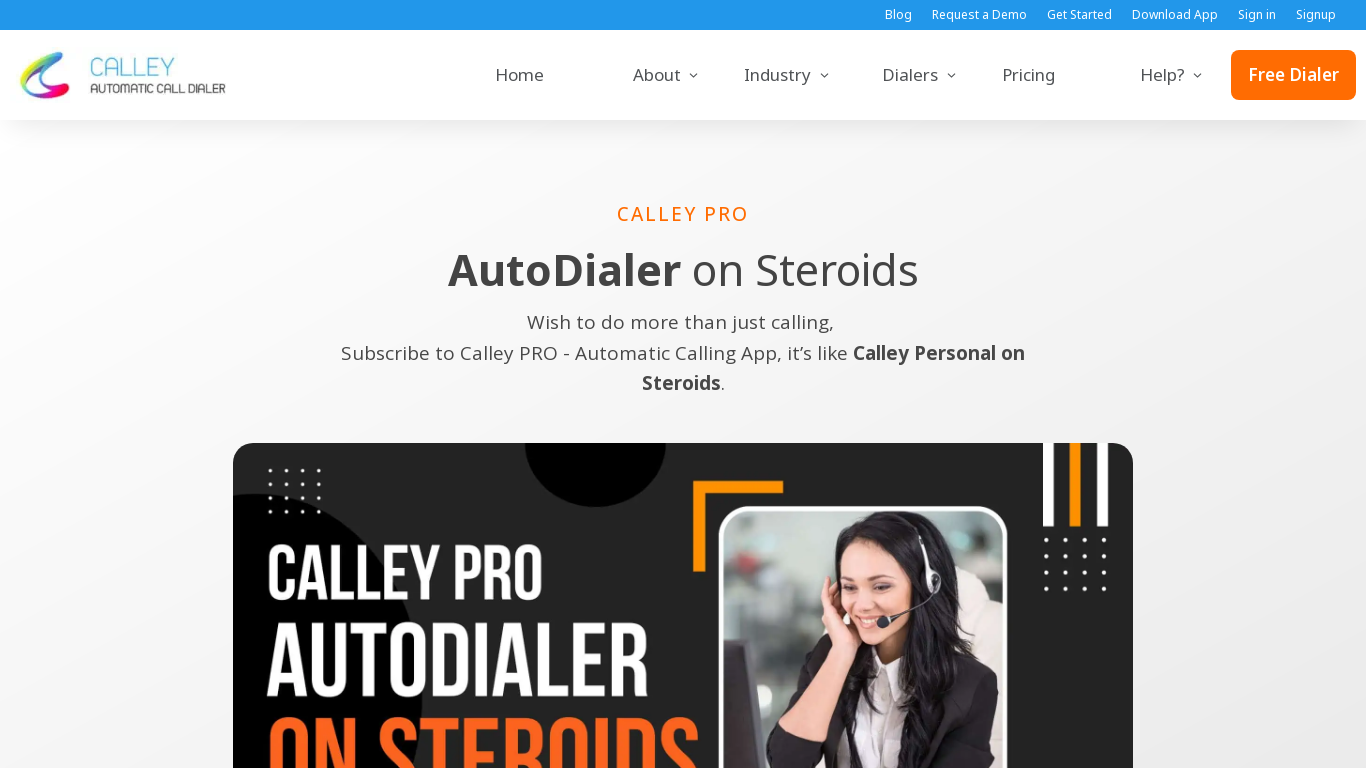

'Pro Features' page loaded
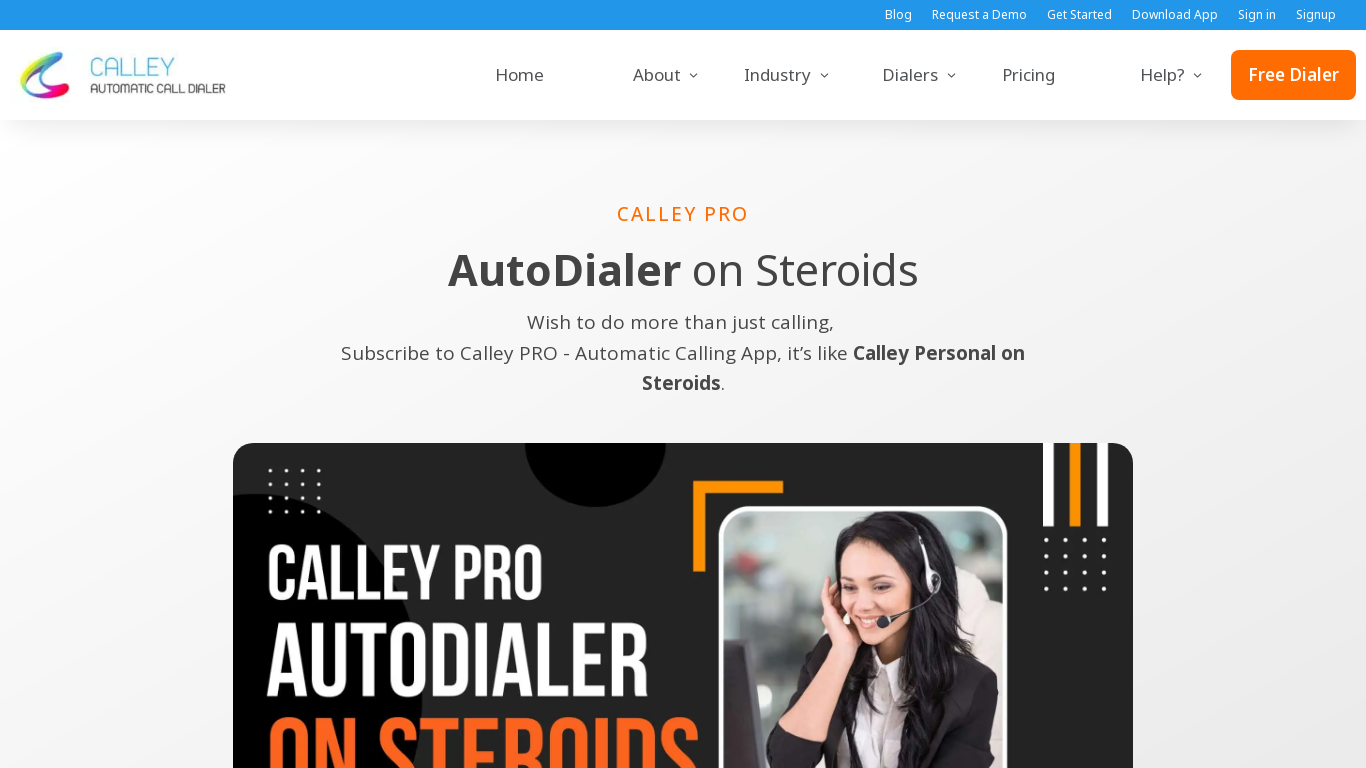

Navigated back to sitemap
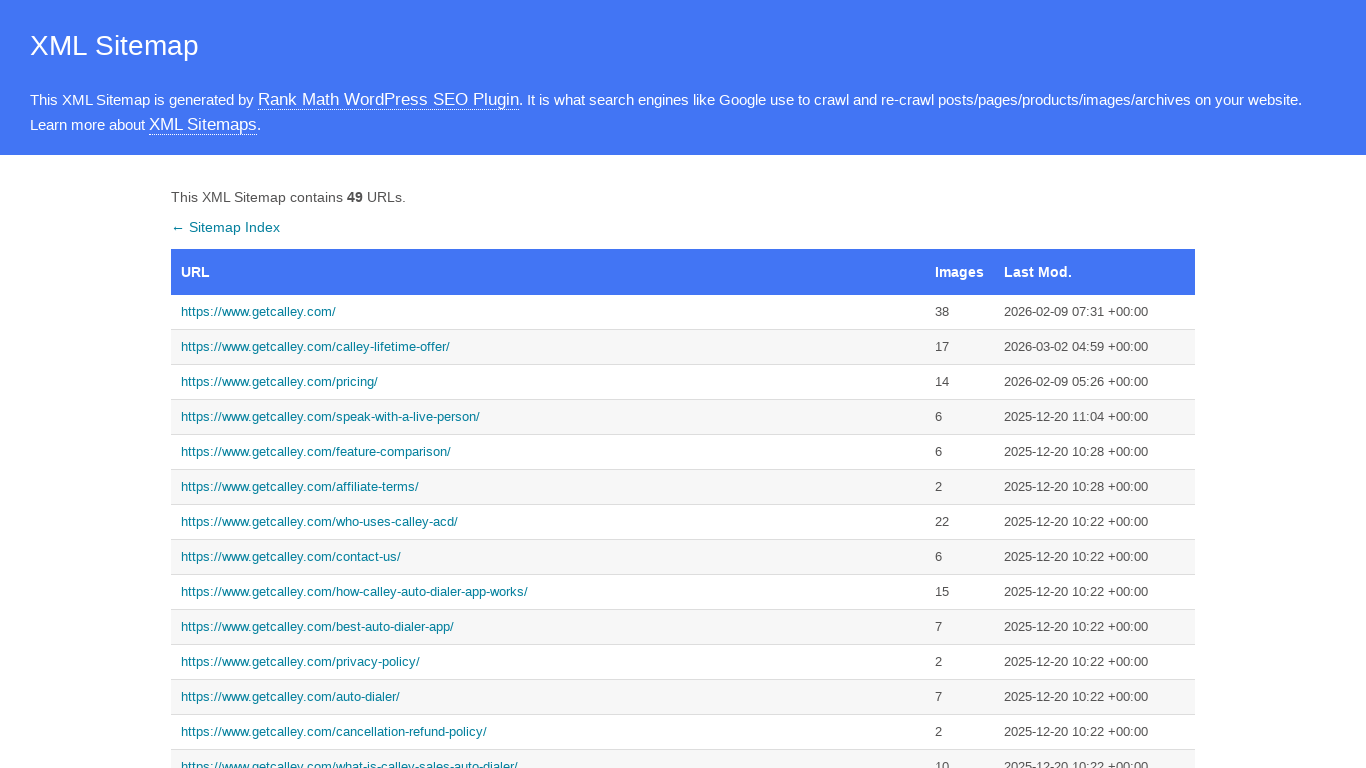

Clicked 'Best Auto Dialer App' page link at (548, 627) on a[href='https://www.getcalley.com/best-auto-dialer-app/']
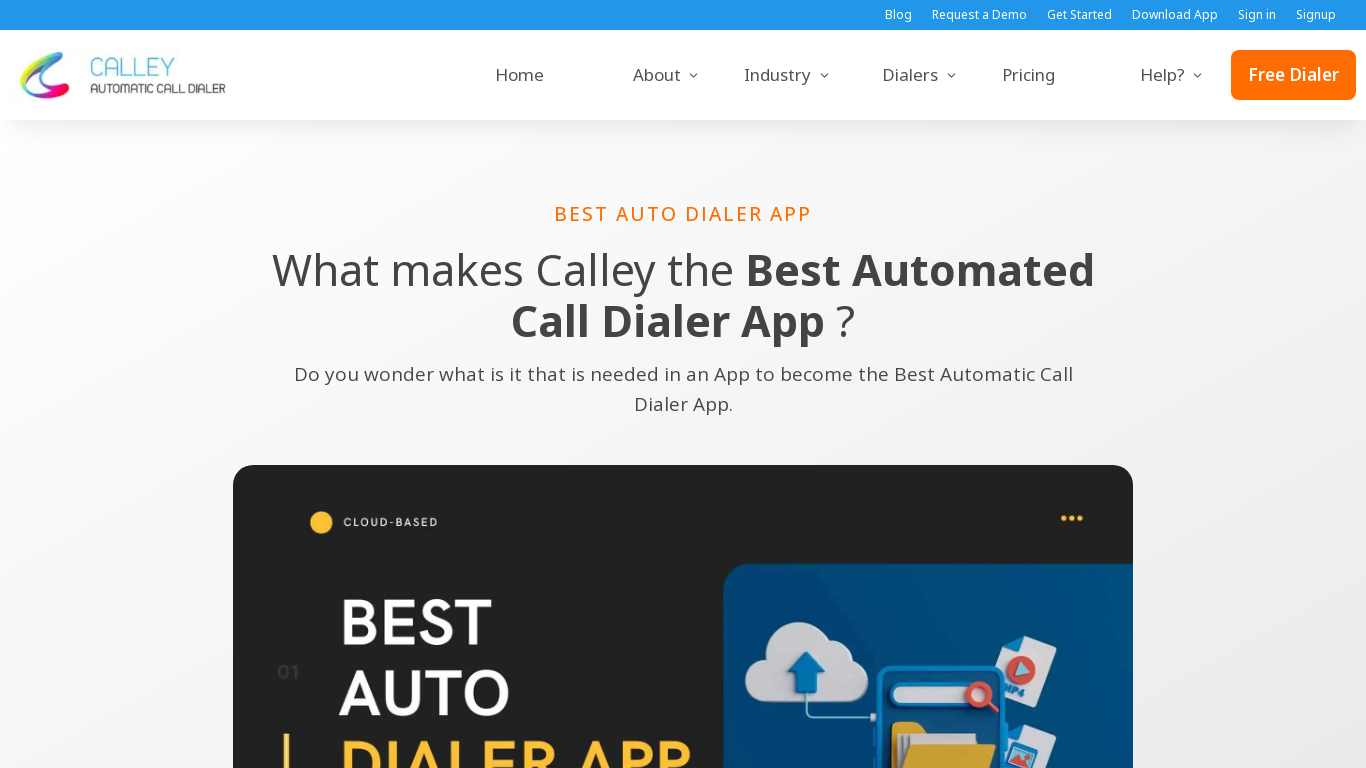

'Best Auto Dialer App' page loaded
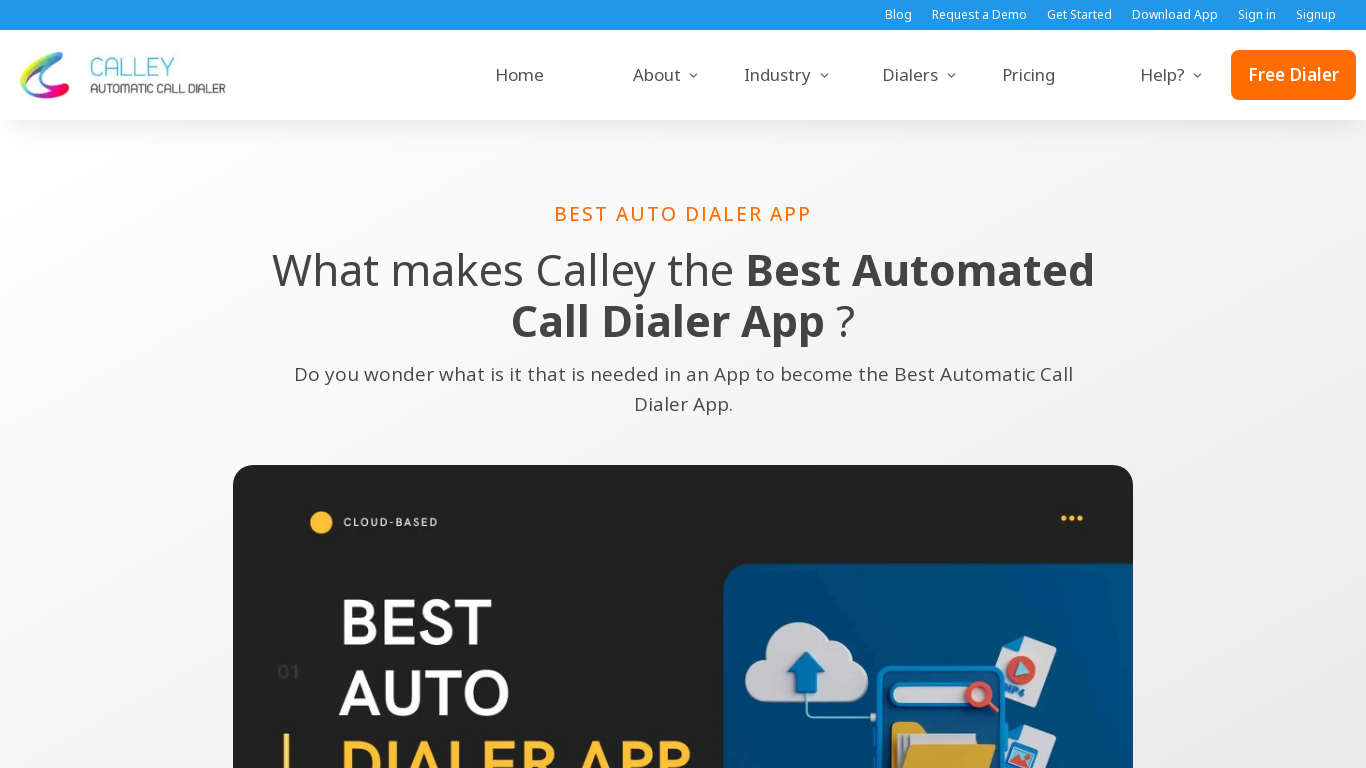

Navigated back to sitemap
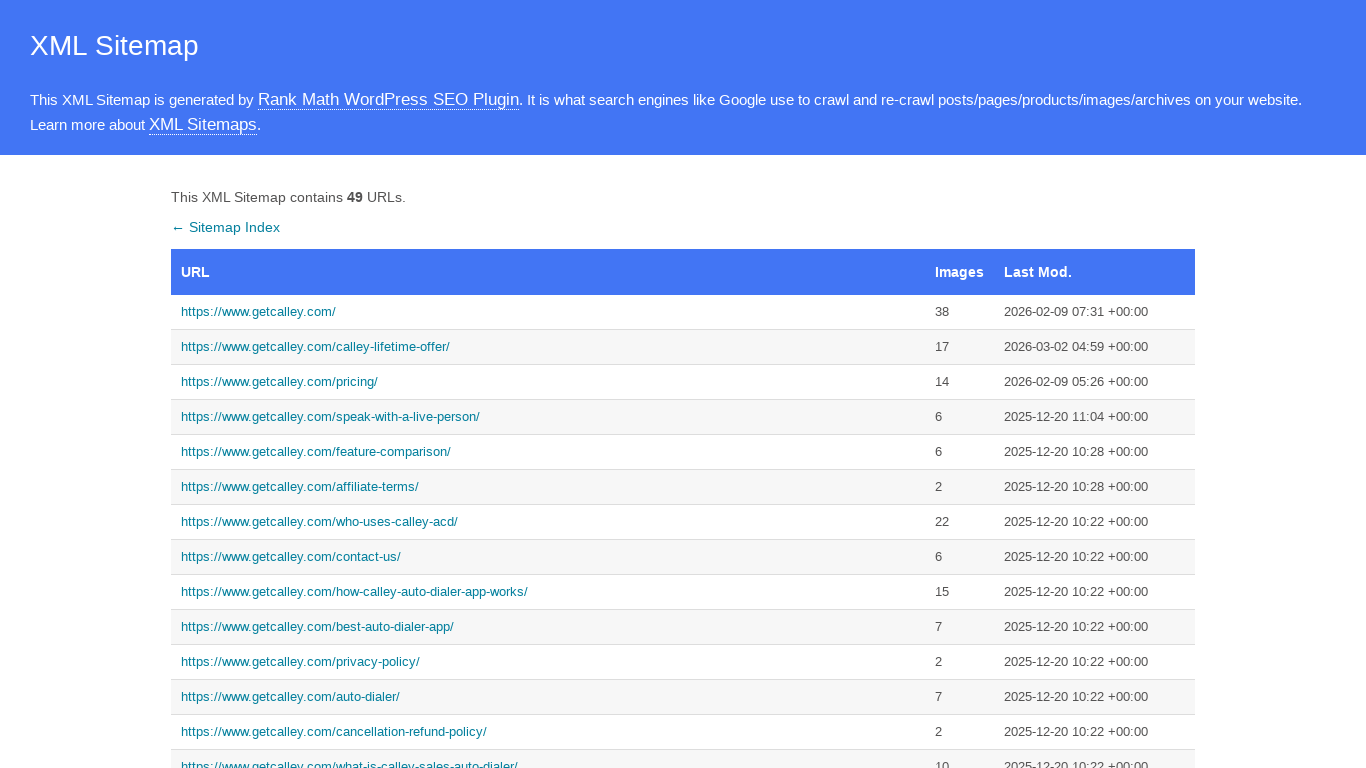

Clicked 'How Calley Works' page link at (548, 592) on a[href='https://www.getcalley.com/how-calley-auto-dialer-app-works/']
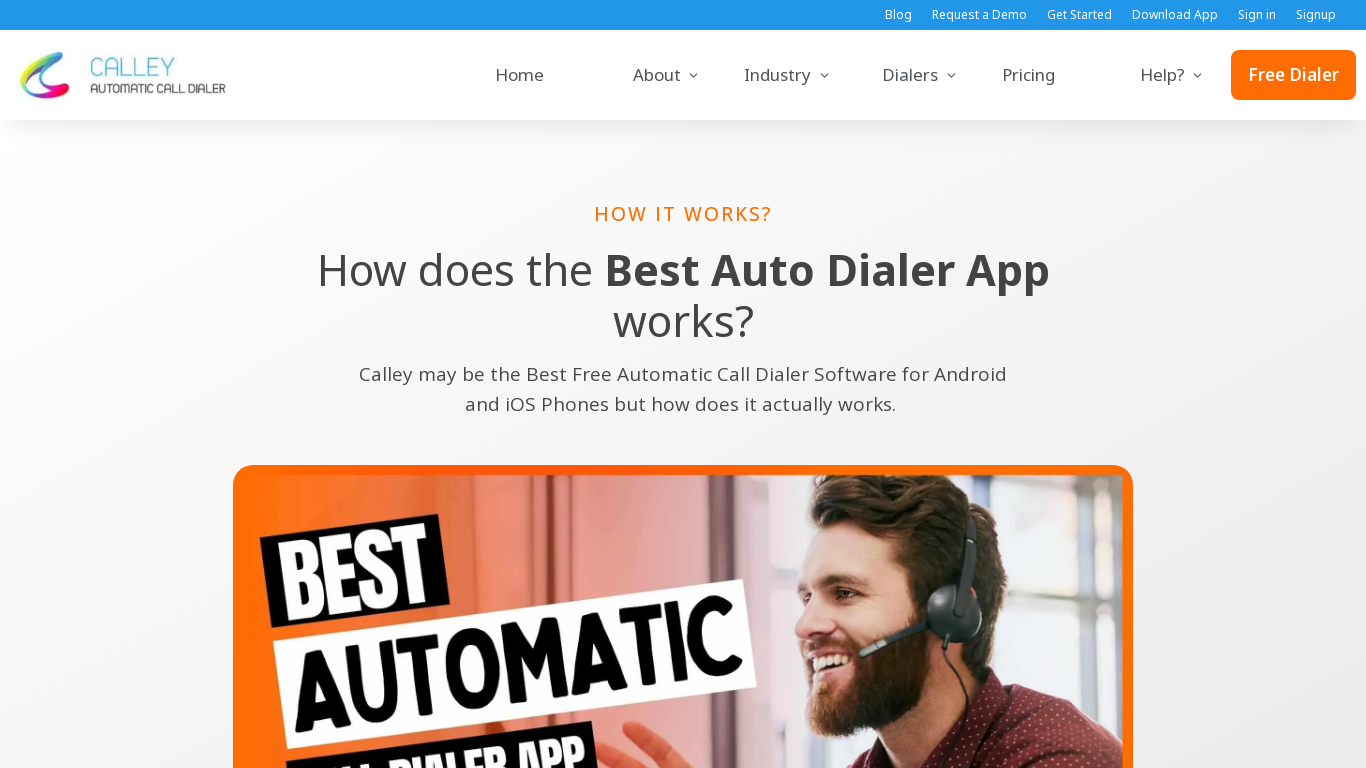

'How Calley Works' page loaded
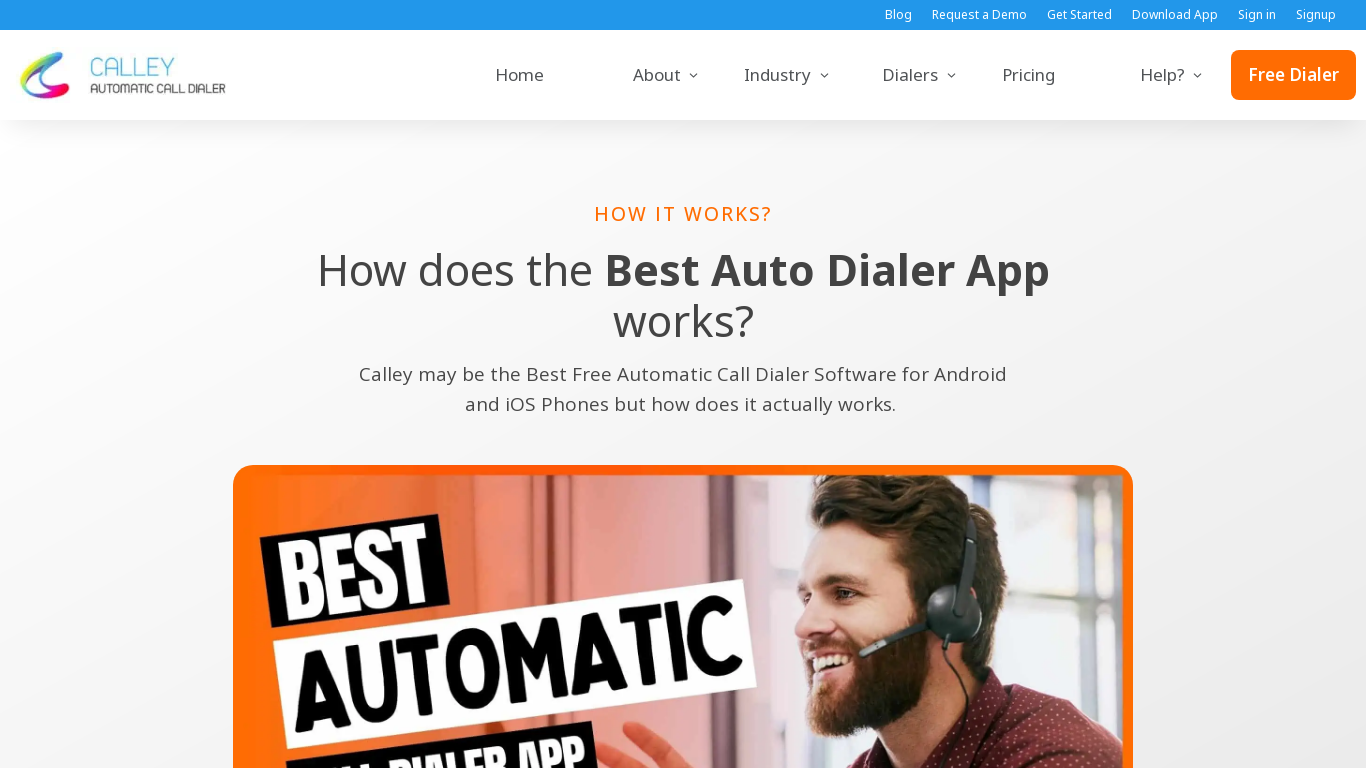

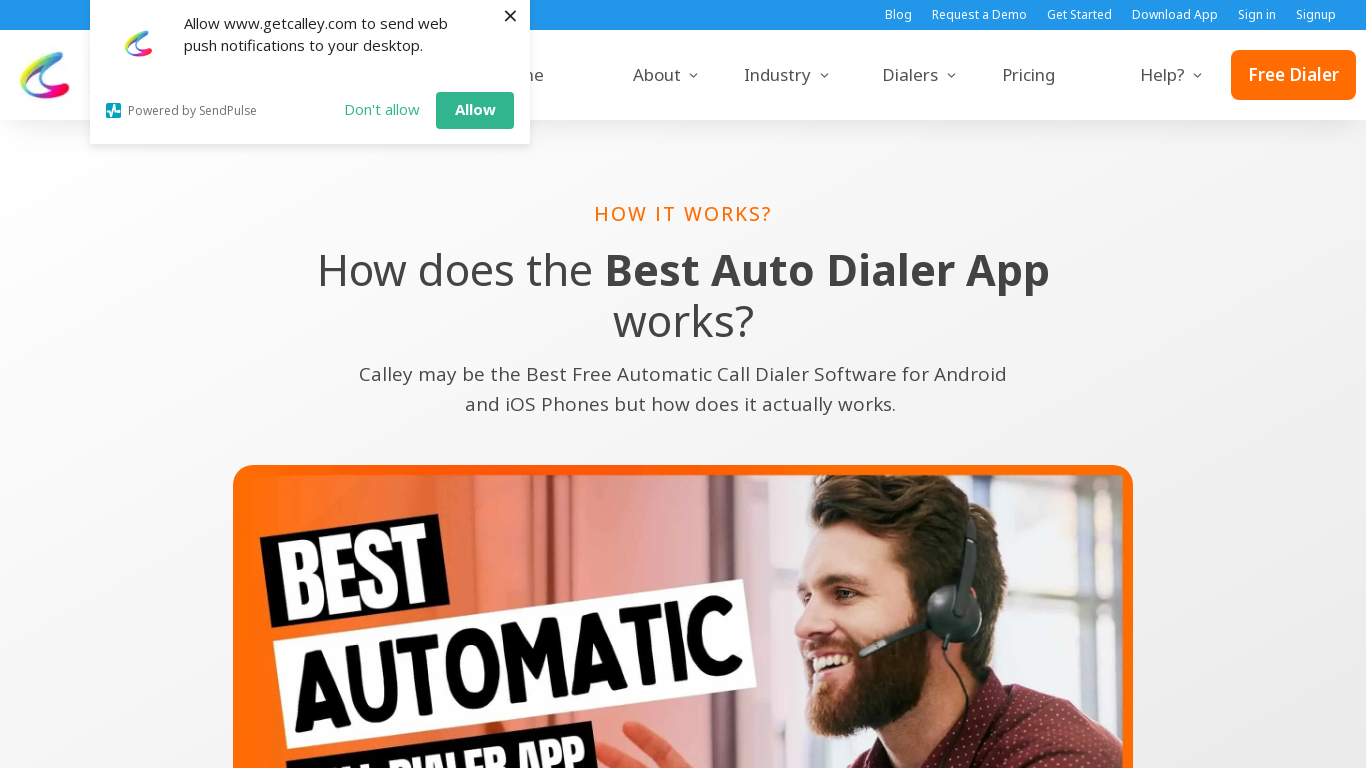